Tests file download functionality by navigating to a download page and clicking on two download links (PNG image and PDF document)

Starting URL: https://bonigarcia.dev/selenium-webdriver-java/download.html

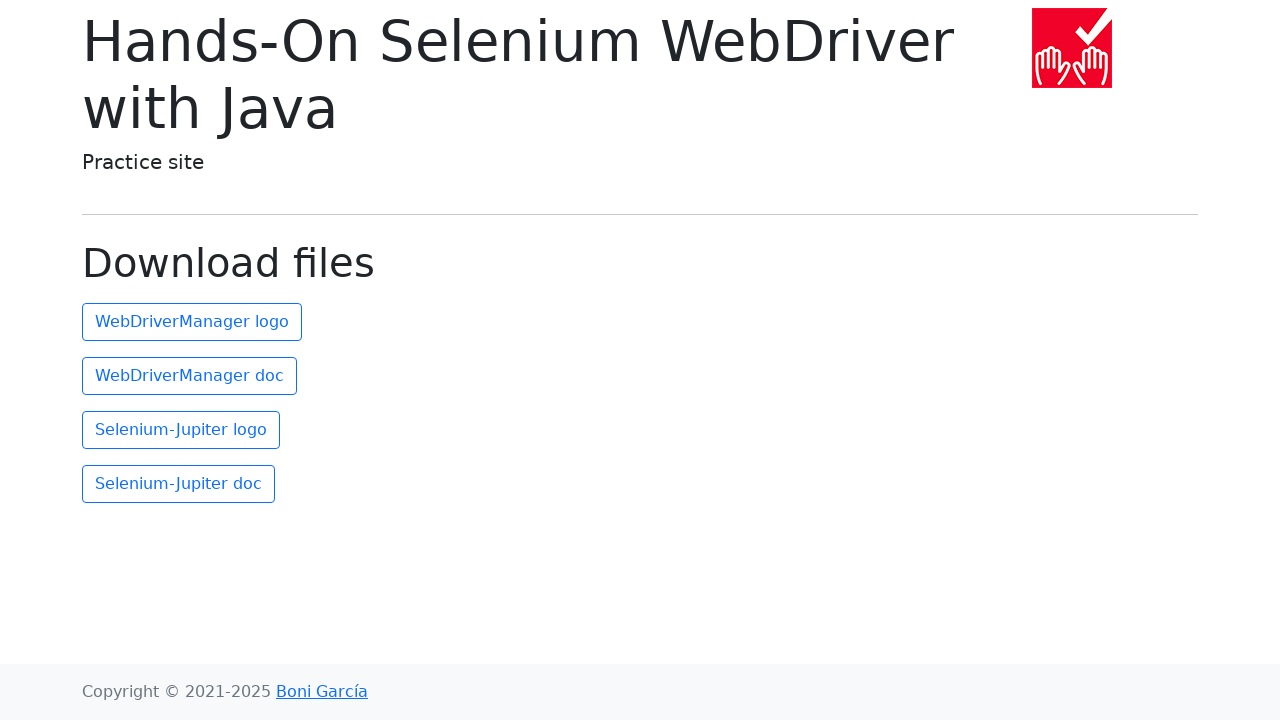

Navigated to download page
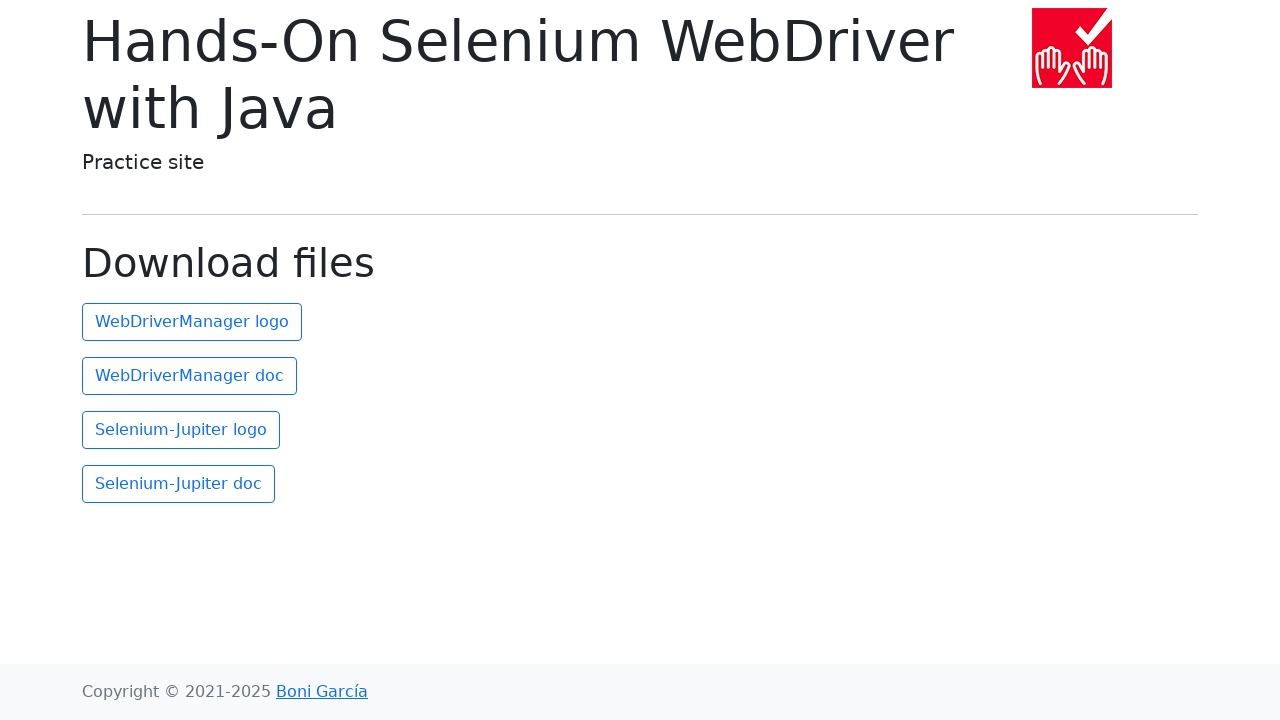

Clicked first download link to download PNG image at (192, 322) on (//a)[2]
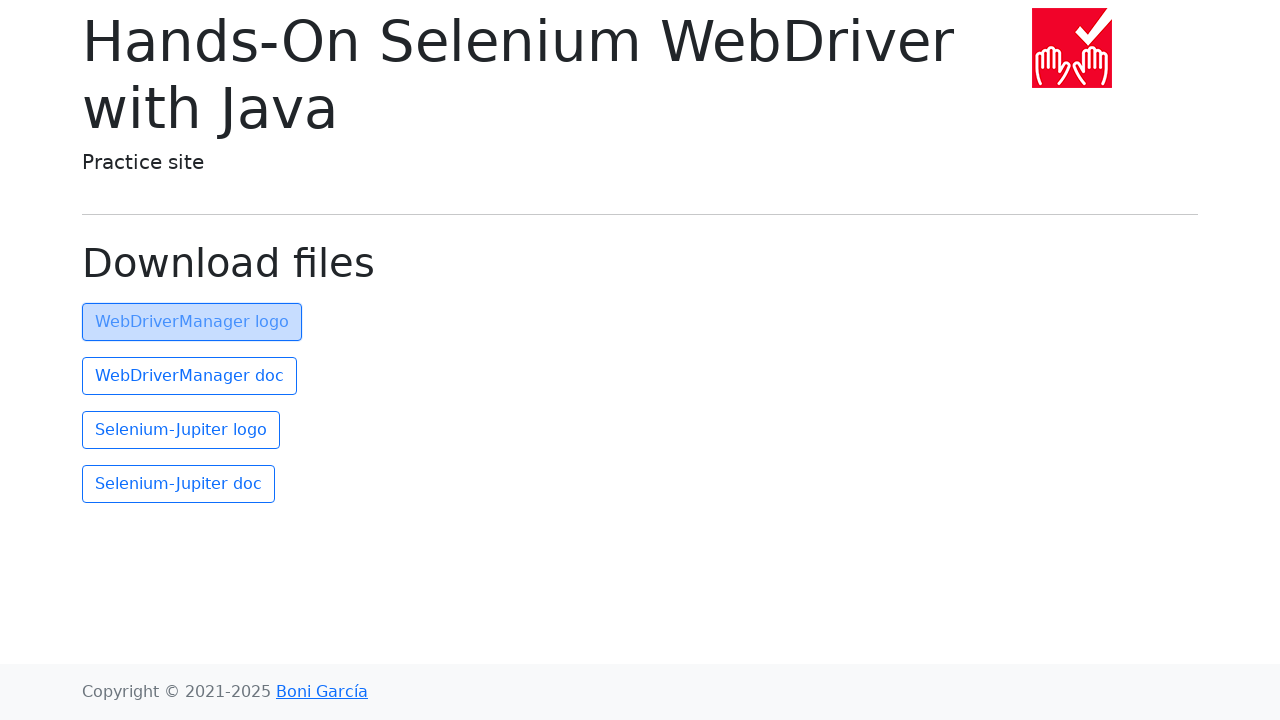

Clicked second download link to download PDF document at (190, 376) on (//a)[3]
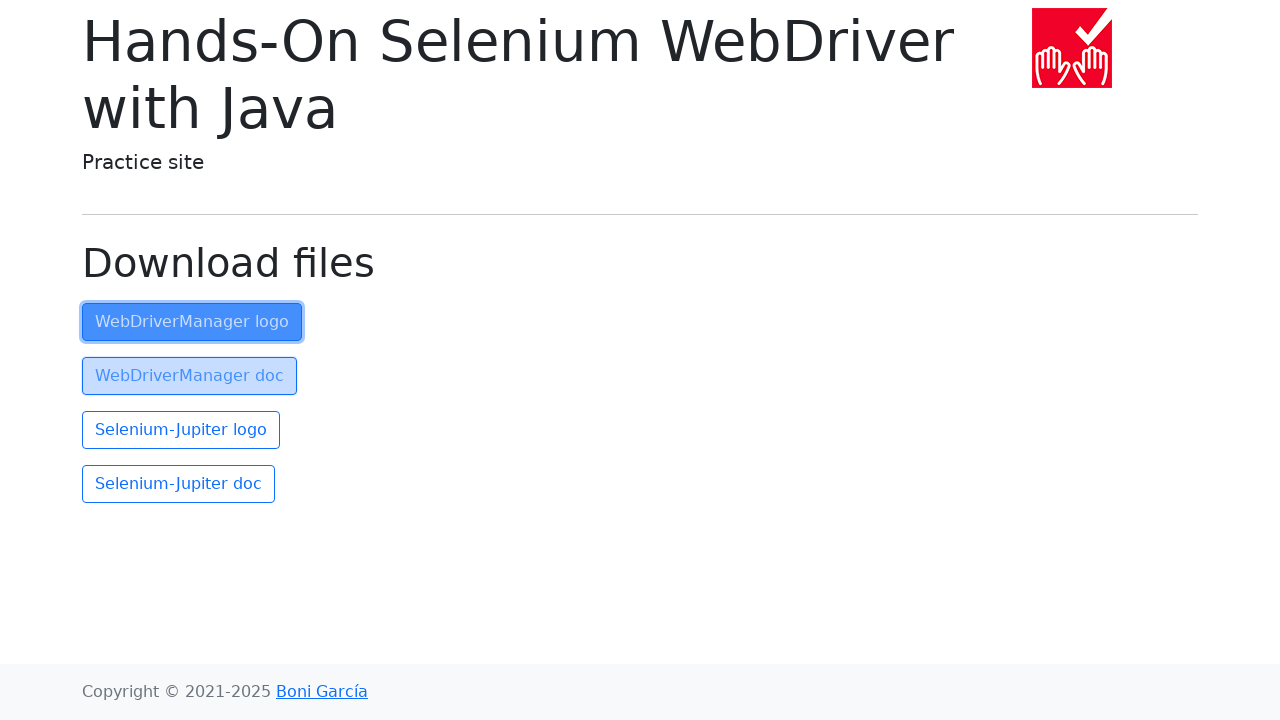

Waited 2 seconds for downloads to initiate
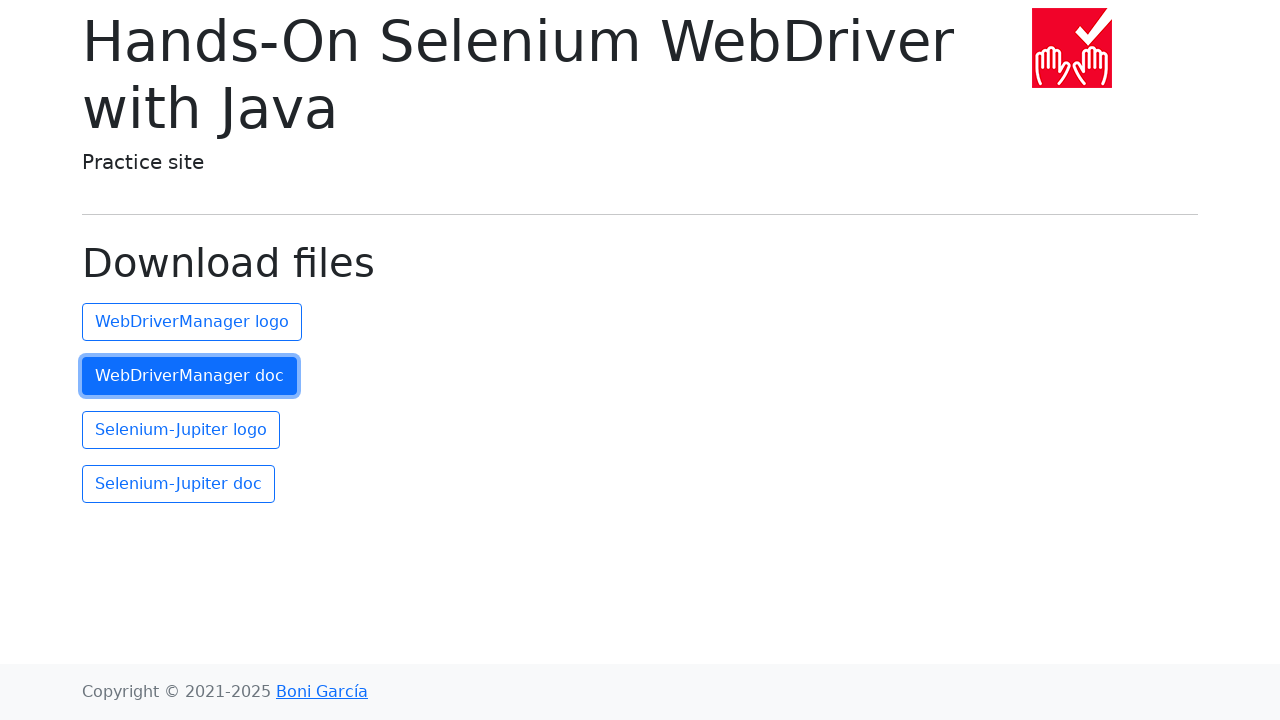

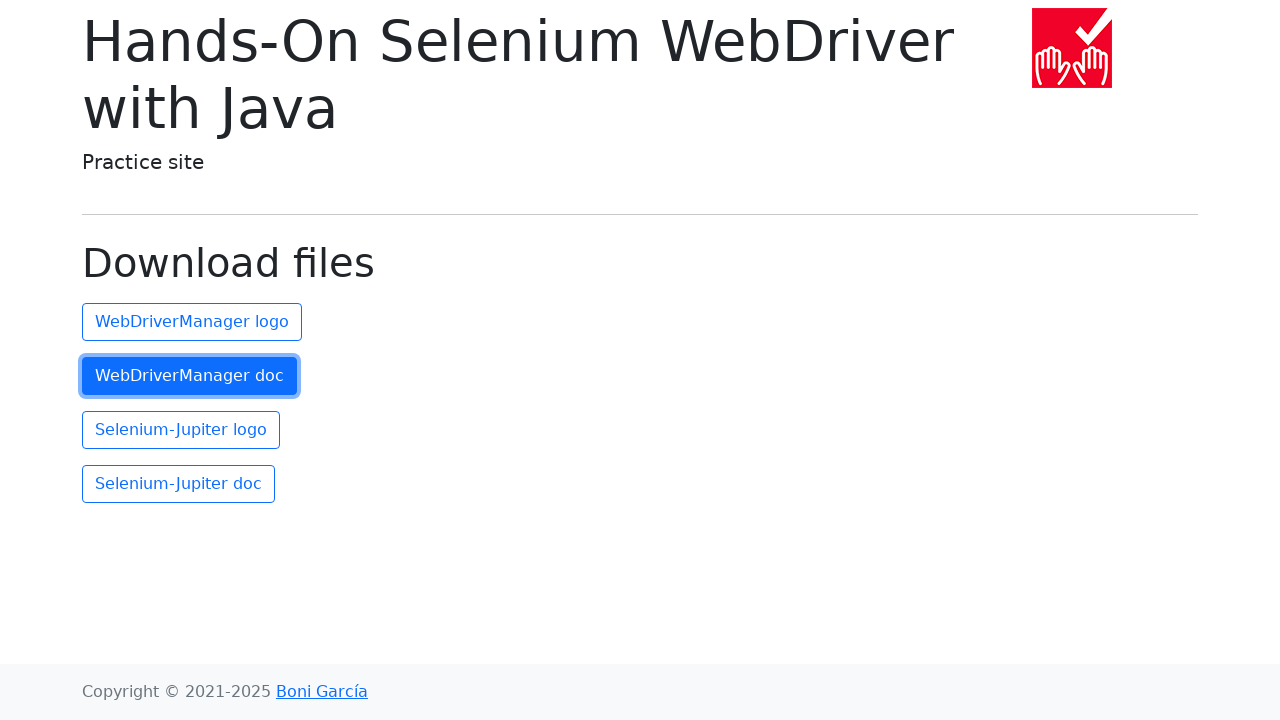